Tests dynamic loading by navigating to a hidden element example and revealing it by clicking the start button

Starting URL: https://the-internet.herokuapp.com

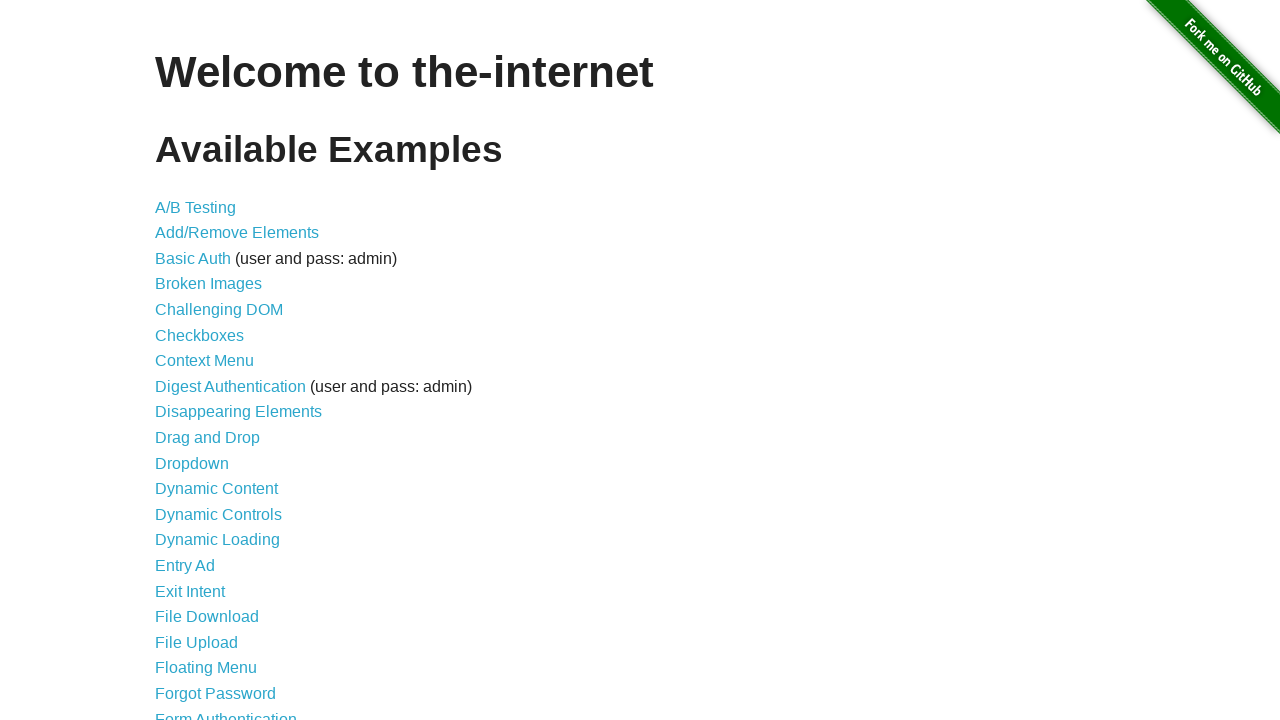

Clicked on Dynamic Loading link at (218, 540) on text=Dynamic Loading
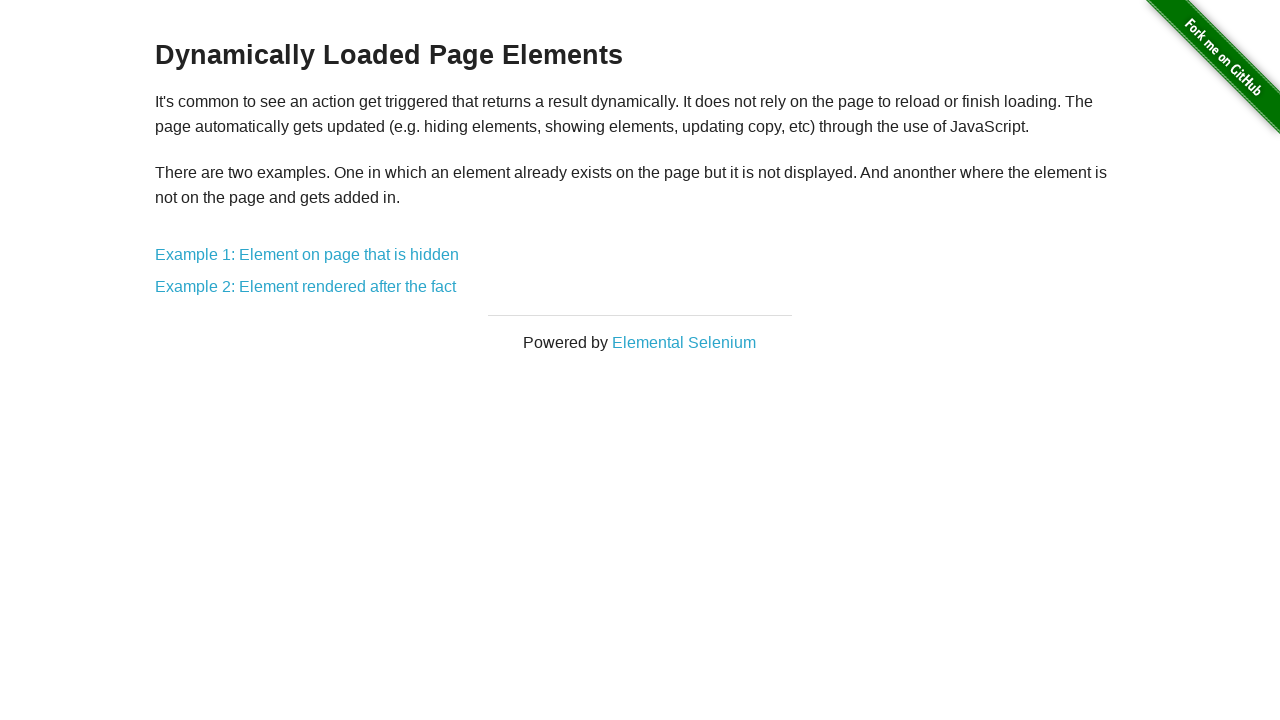

Example 1 link became visible
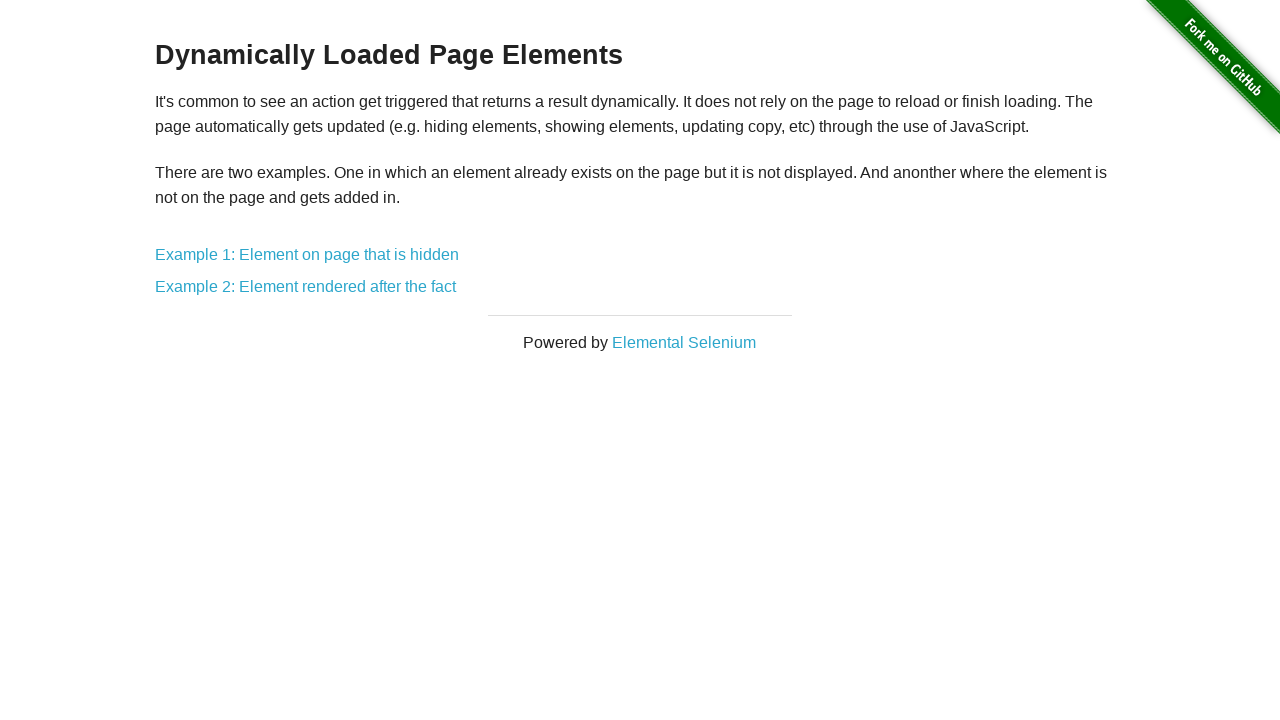

Clicked on Example 1: Element on page that is hidden at (307, 255) on text=Example 1: Element on page that is hidden
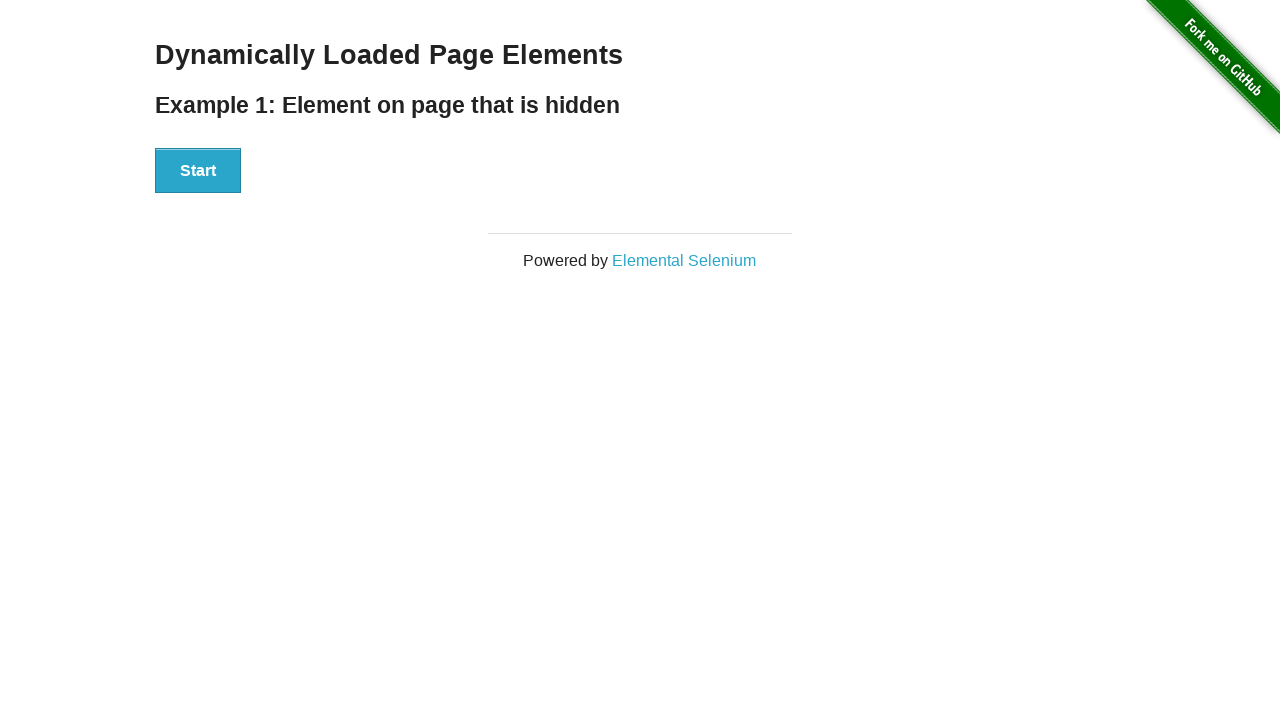

Start button became visible
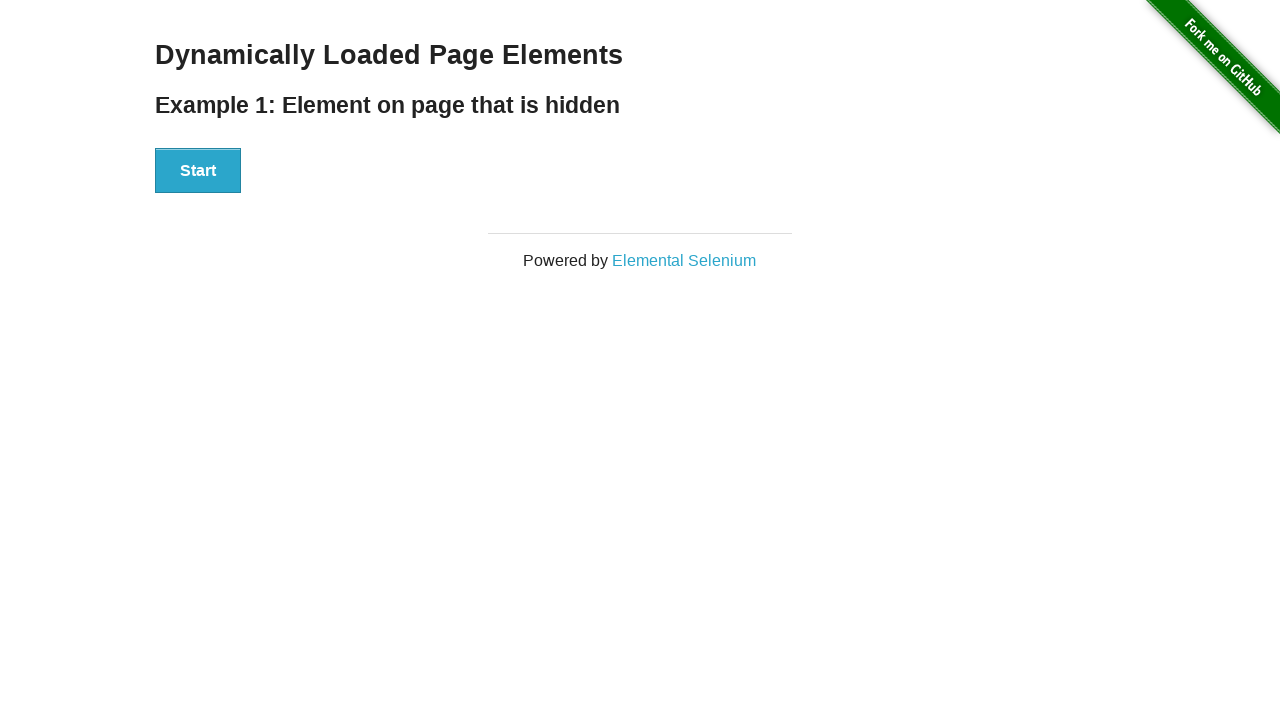

Clicked start button to trigger loading at (198, 171) on #start button
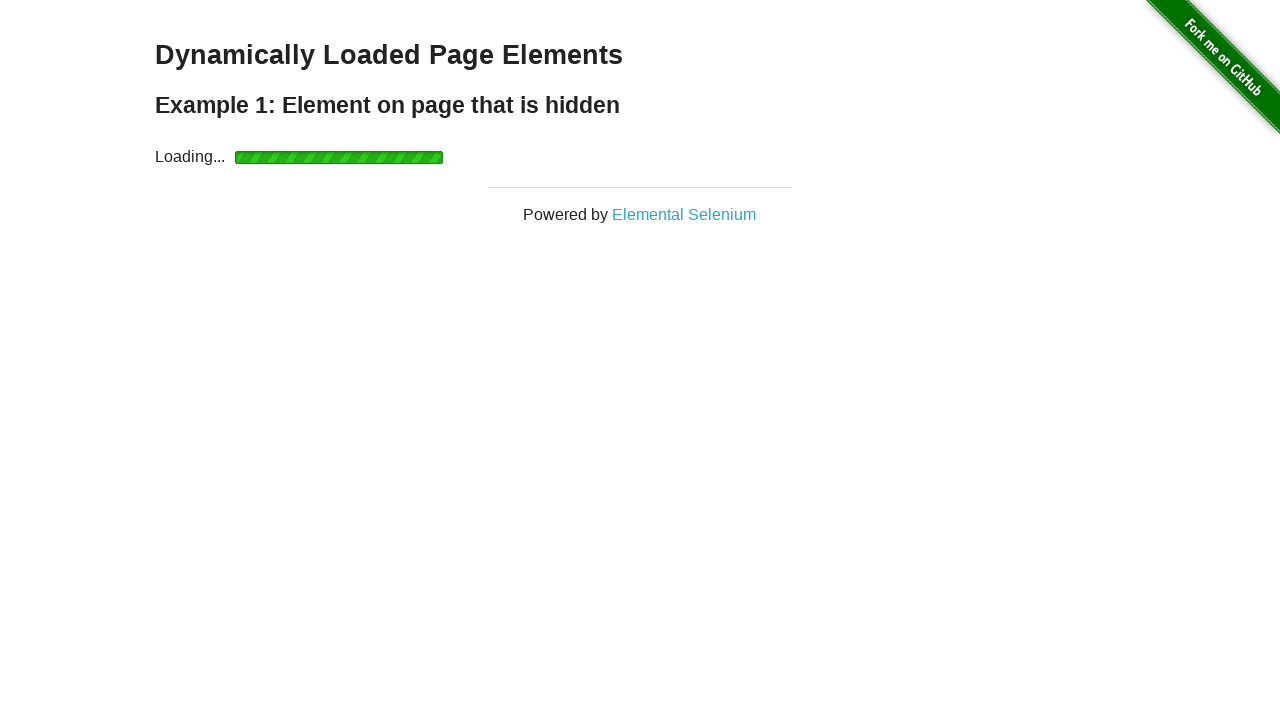

Hello World text appeared after dynamic loading completed
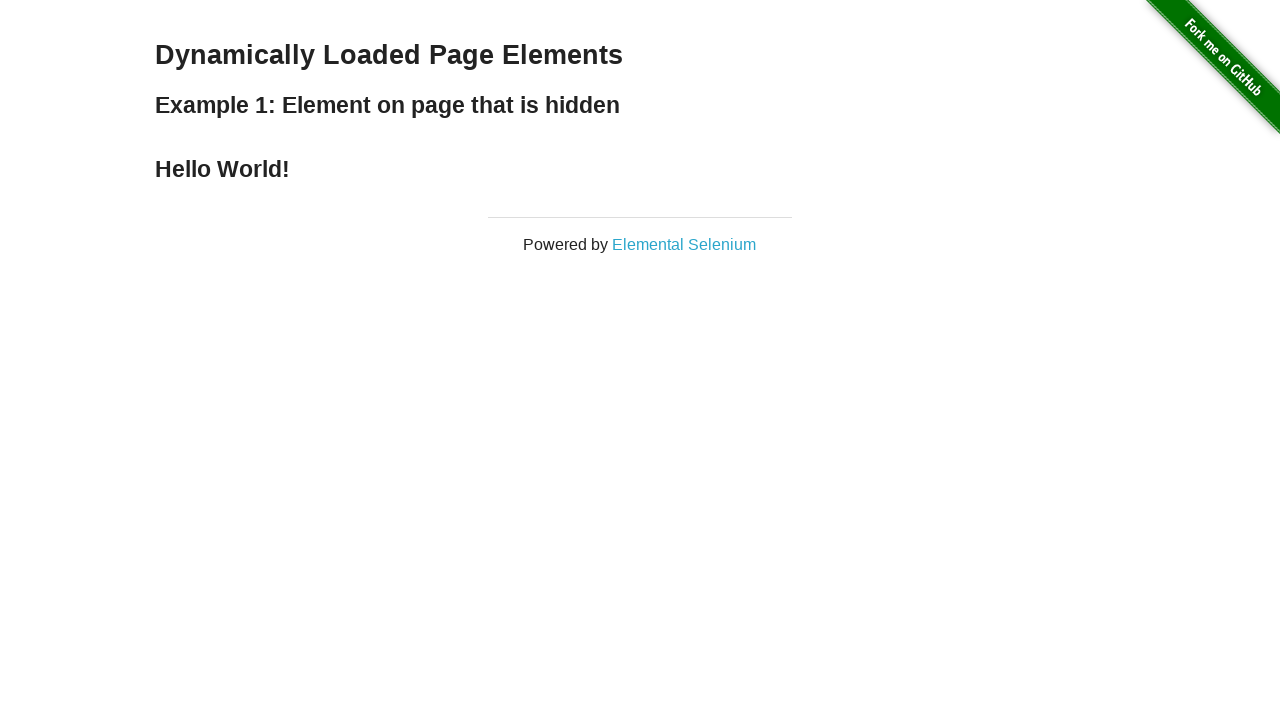

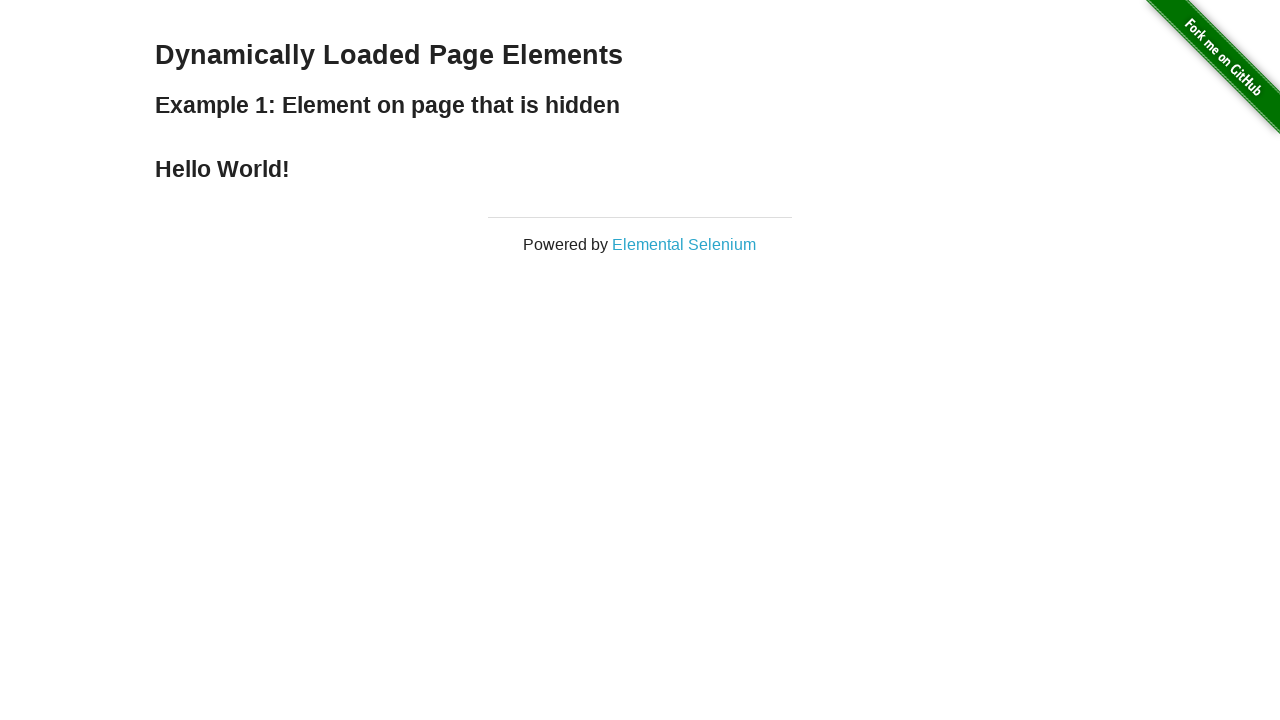